Tests dynamic loading where an element is rendered after clicking start

Starting URL: https://the-internet.herokuapp.com/

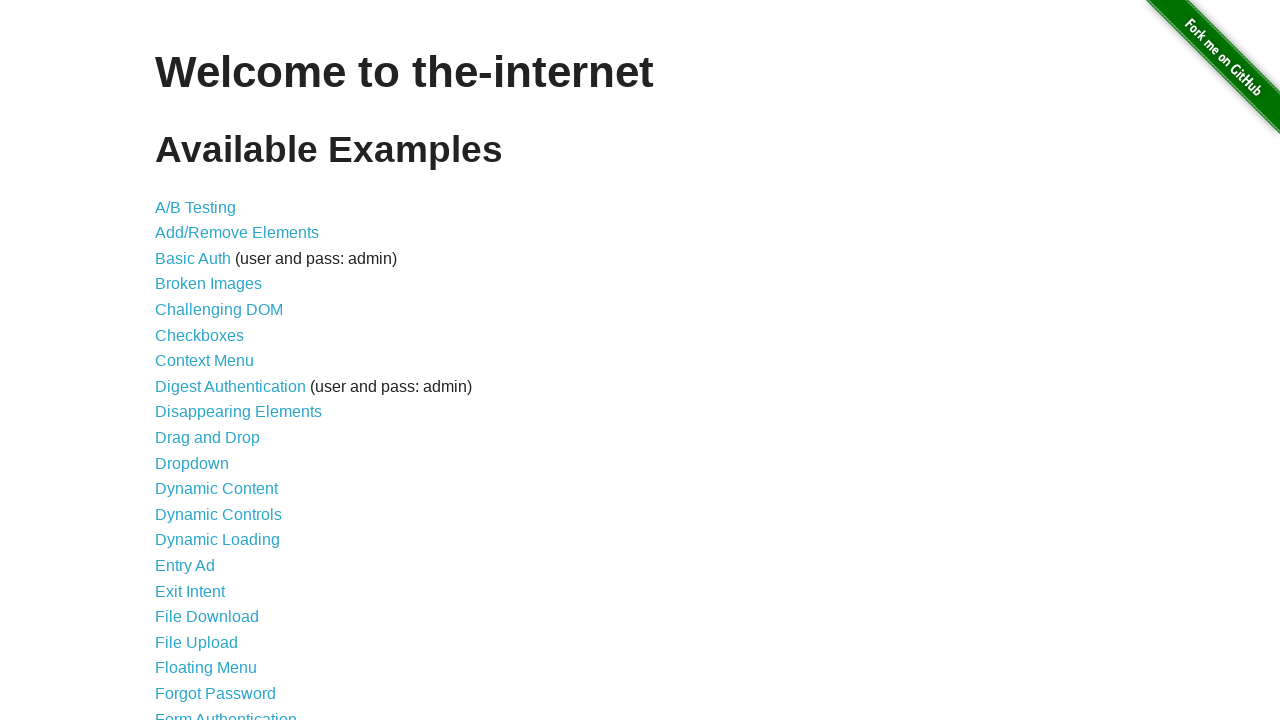

Clicked on Dynamic Loading link at (218, 540) on xpath=//a[text()='Dynamic Loading']
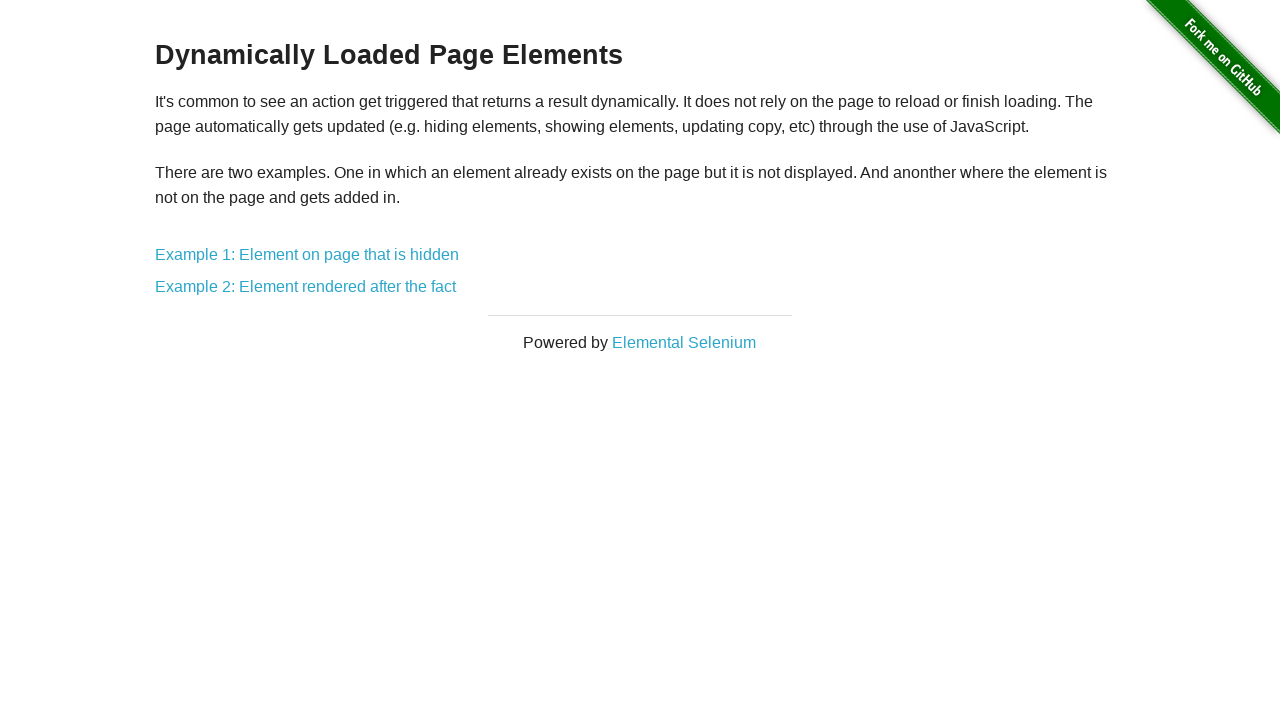

Clicked on Example 2 link at (306, 287) on xpath=//a[contains(text(), 'Example 2')]
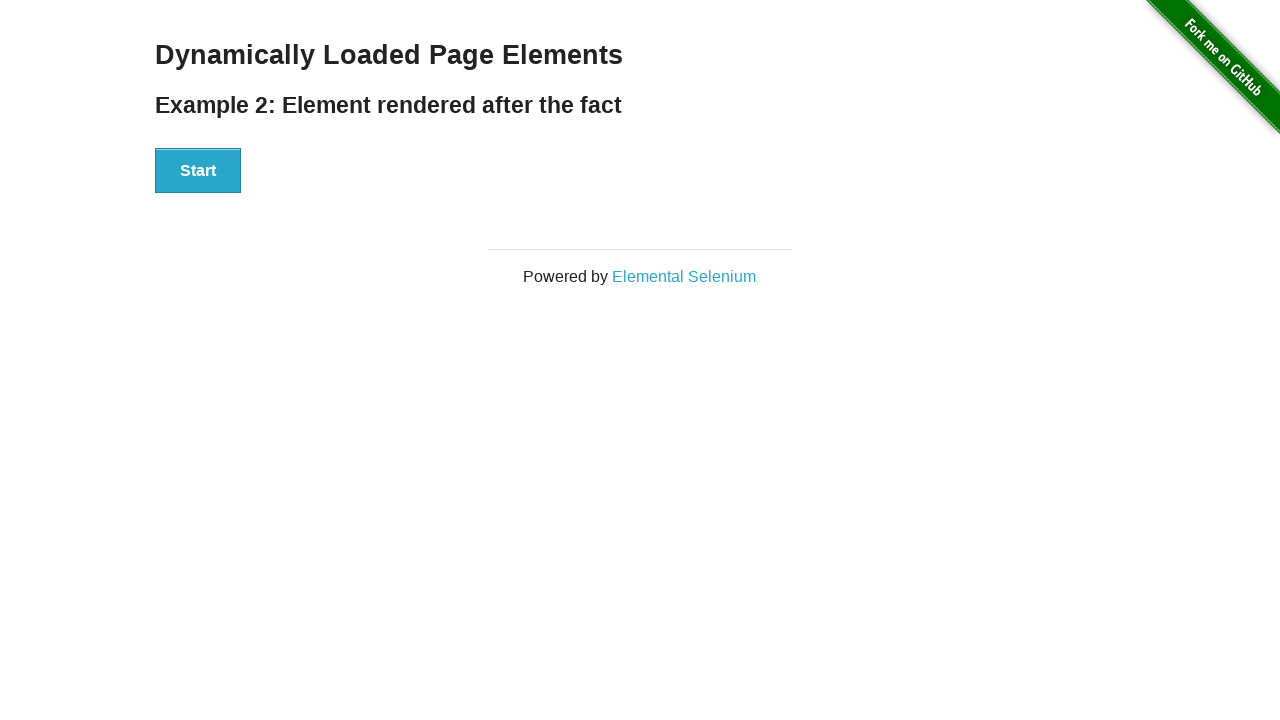

Clicked Start button to trigger dynamic loading at (198, 171) on xpath=//button[text()='Start']
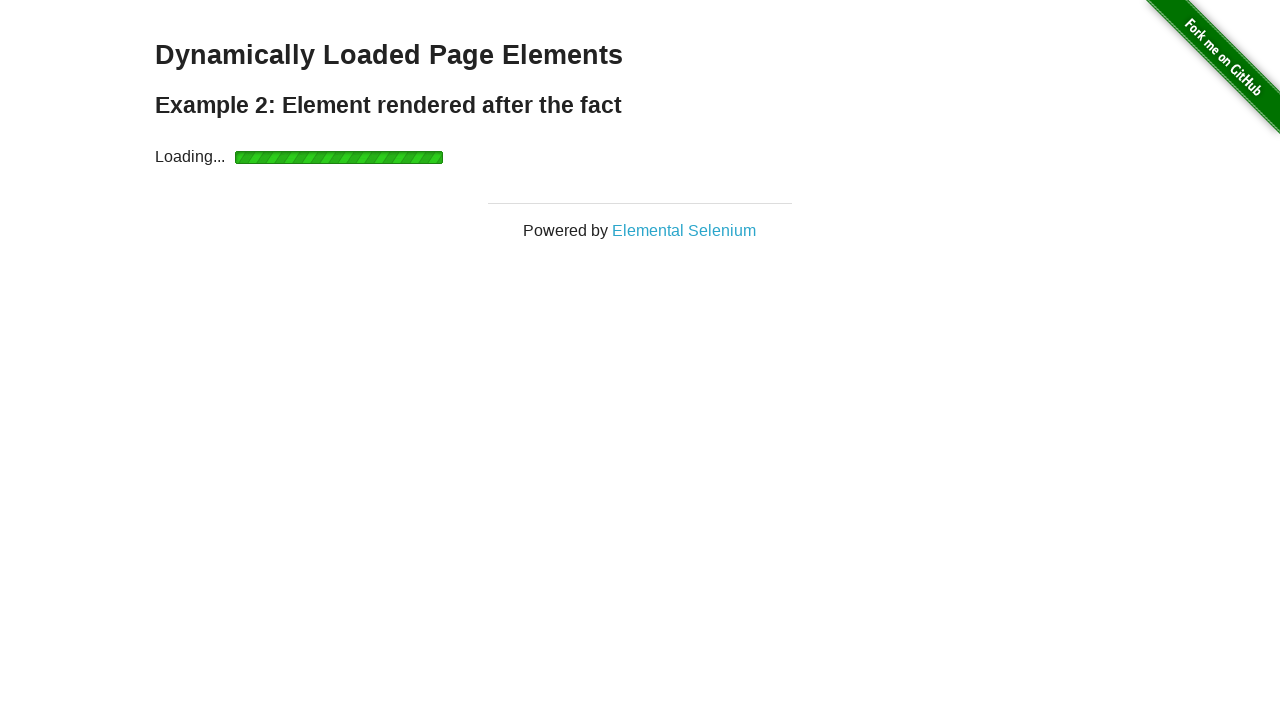

Loading spinner disappeared
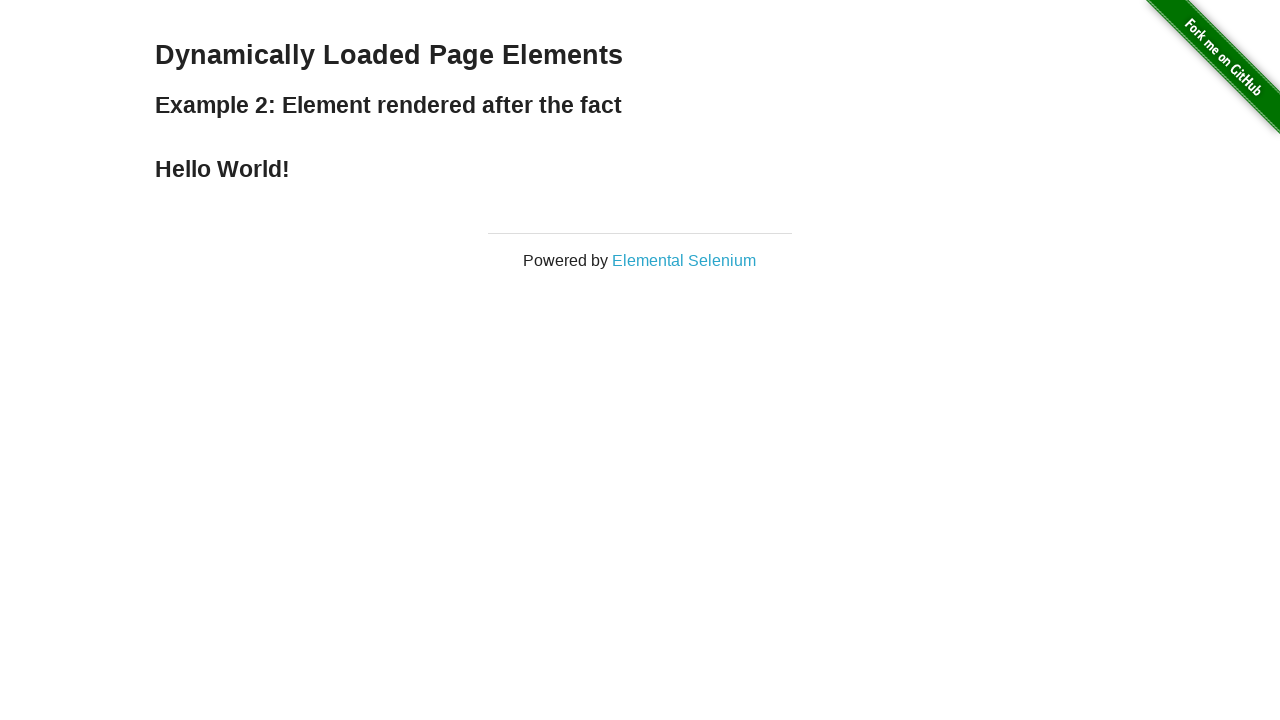

Dynamic element 'Hello World!' rendered successfully
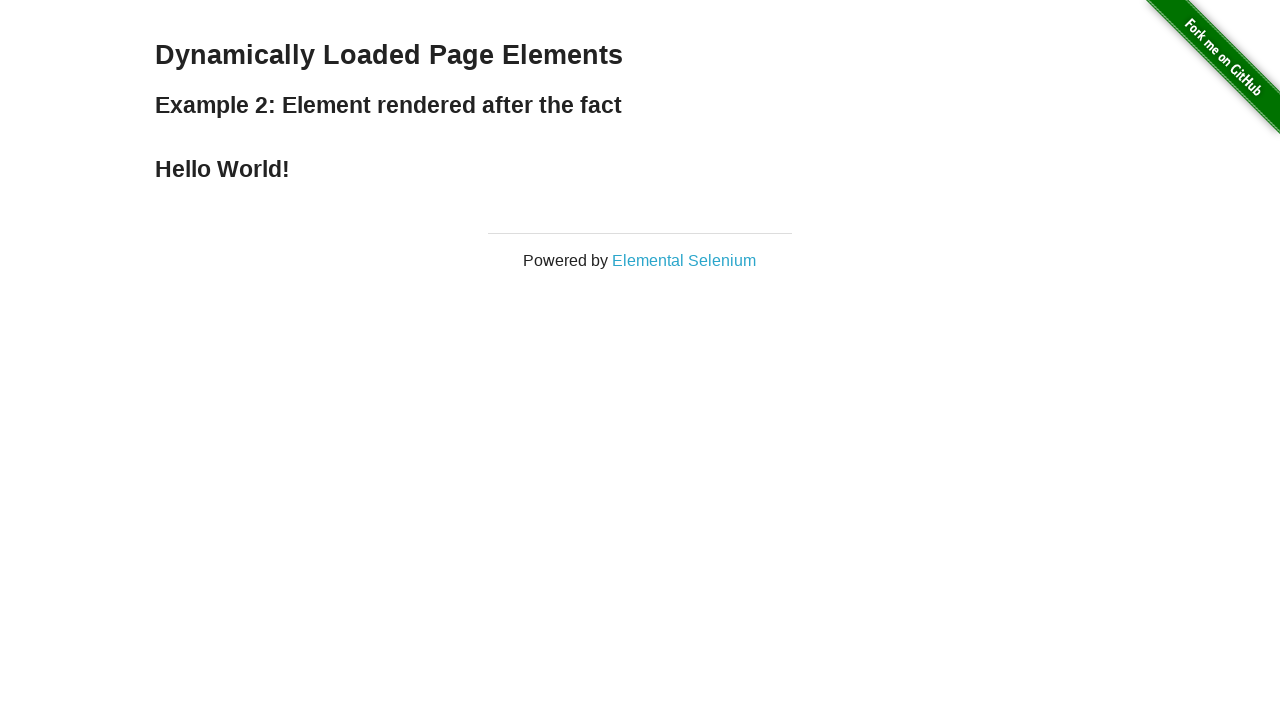

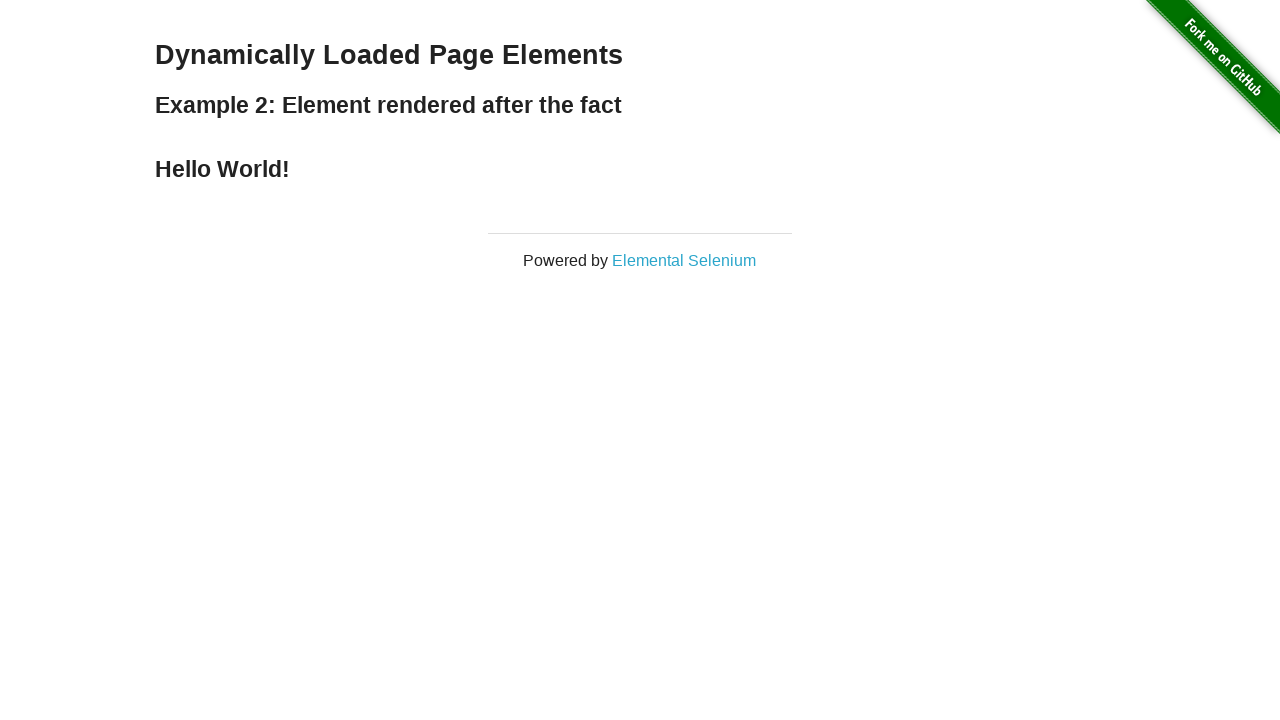